Tests a verification button functionality by clicking it and verifying the success message appears

Starting URL: http://suninjuly.github.io/wait1.html

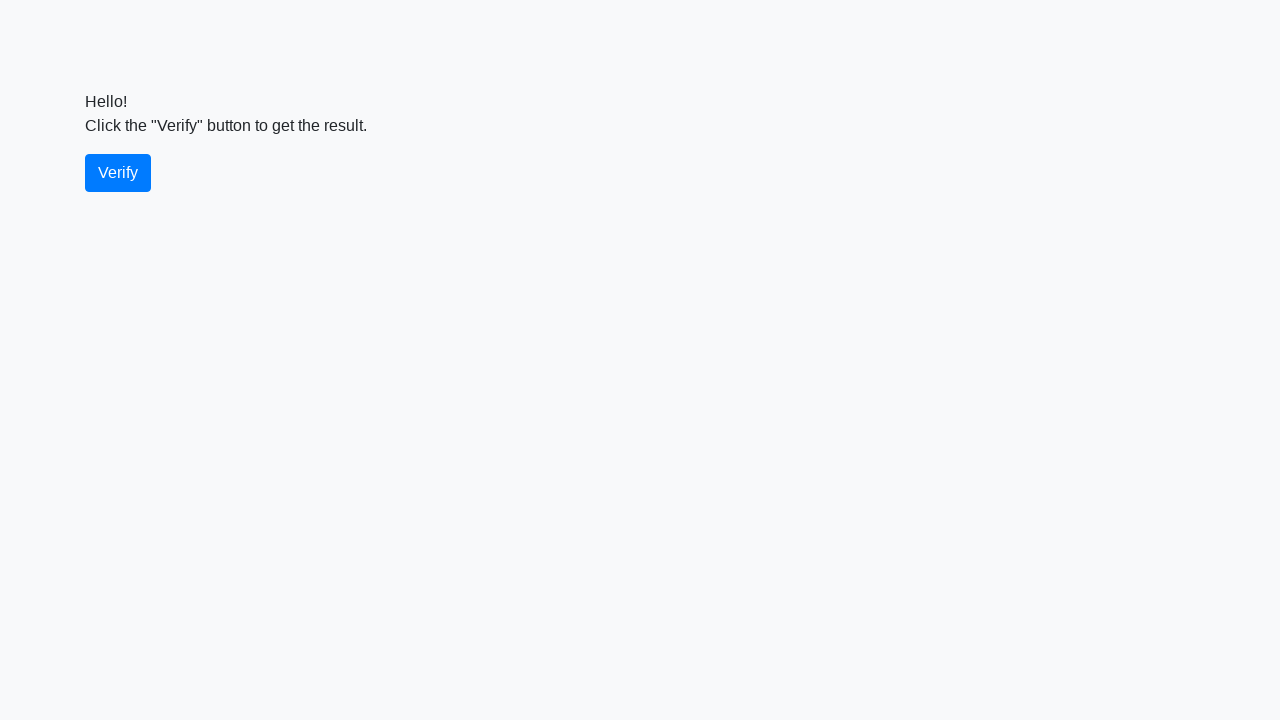

Waited 2 seconds for verify button to be available
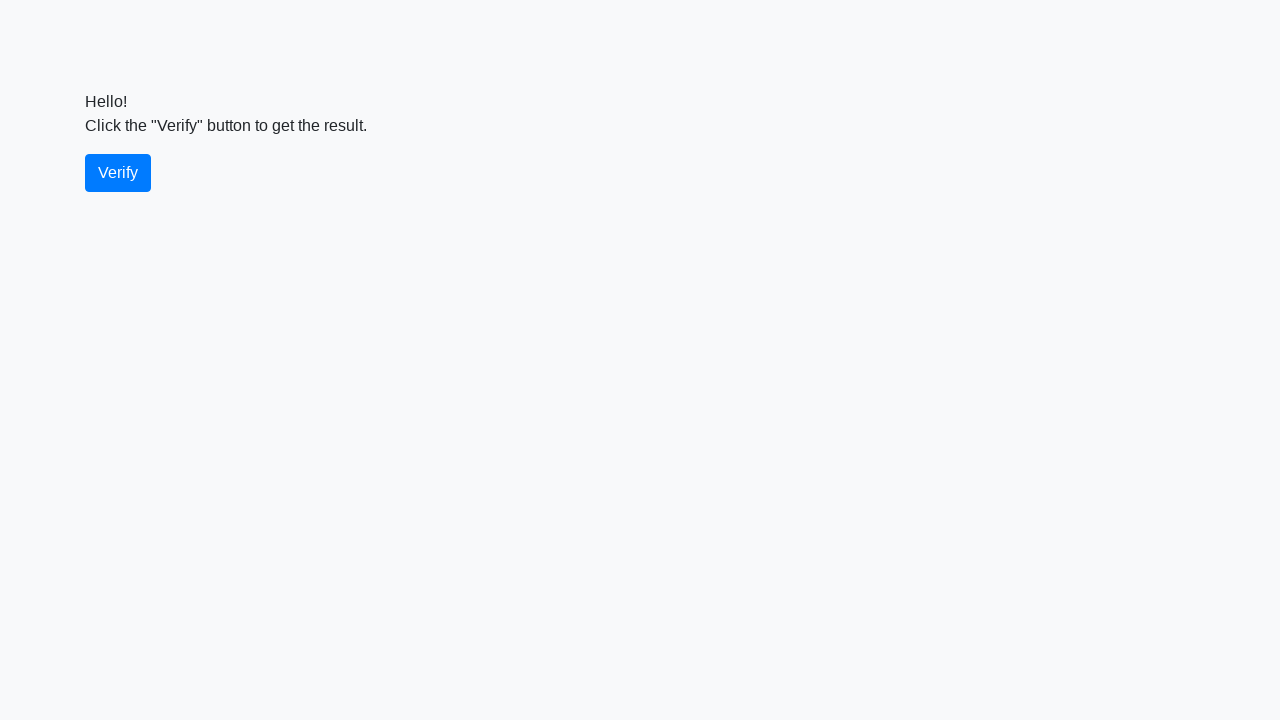

Clicked the verify button at (118, 173) on #verify
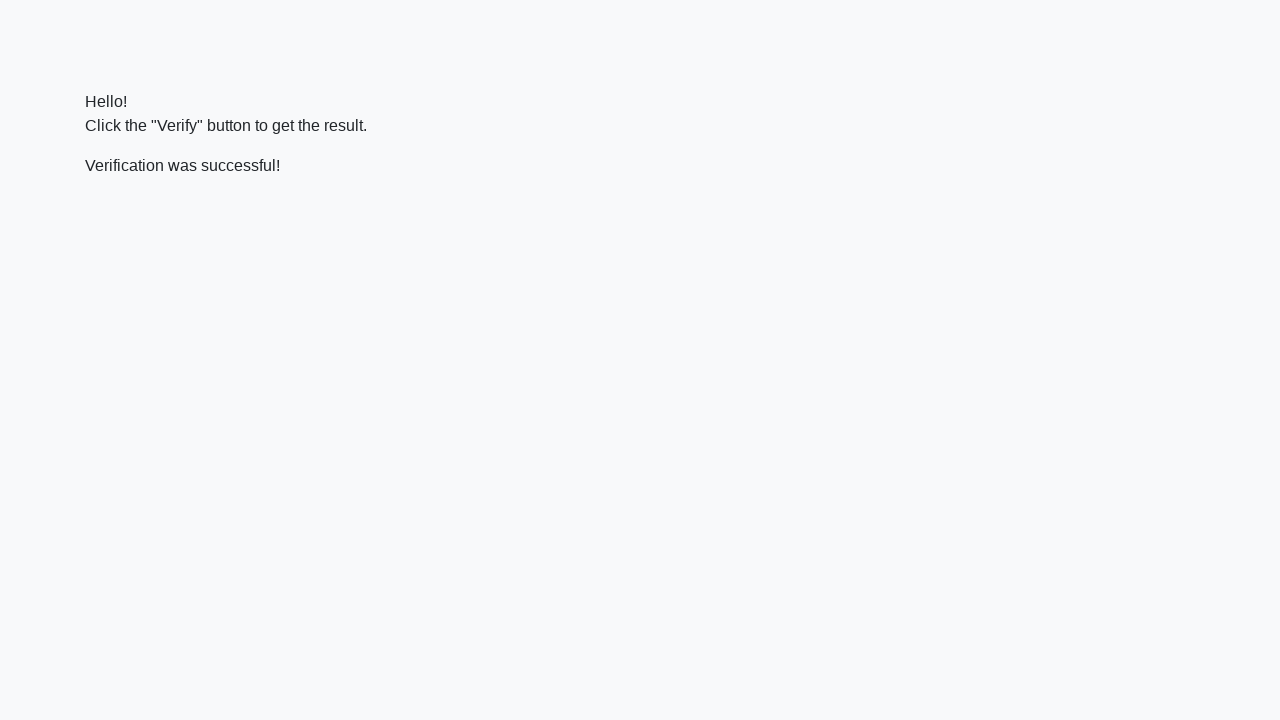

Success message appeared
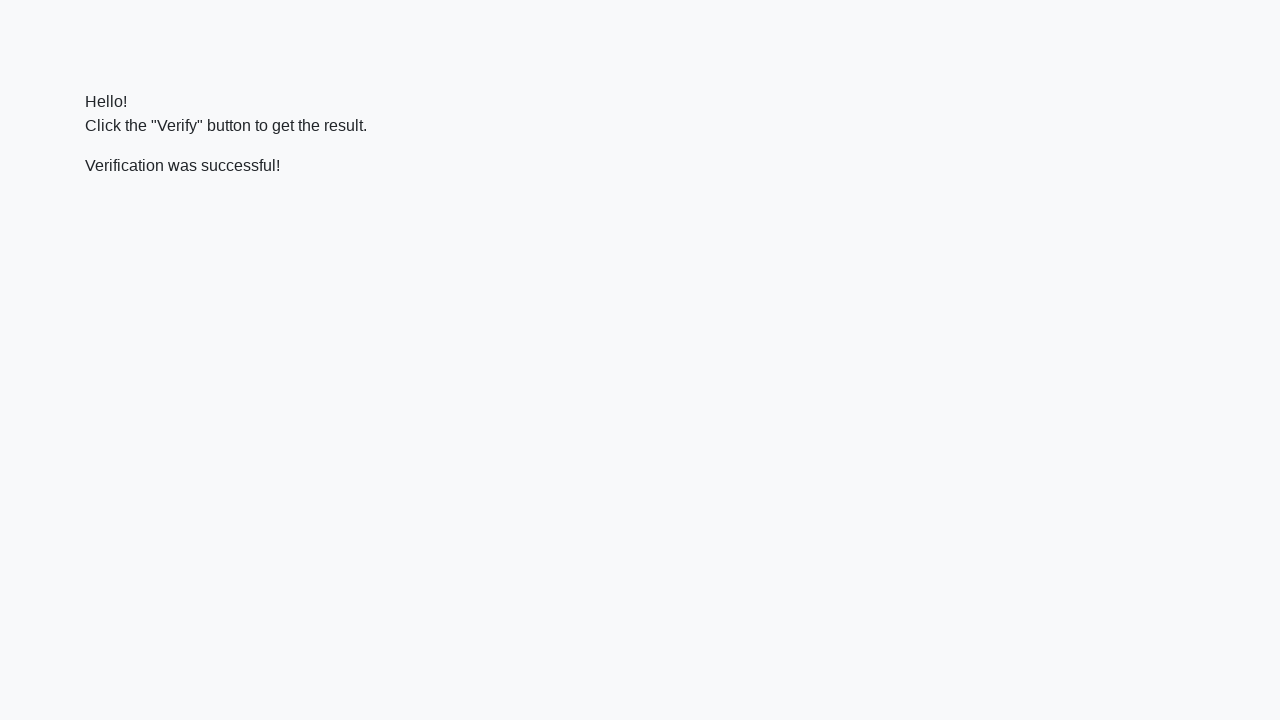

Verified success message text matches 'Verification was successful!'
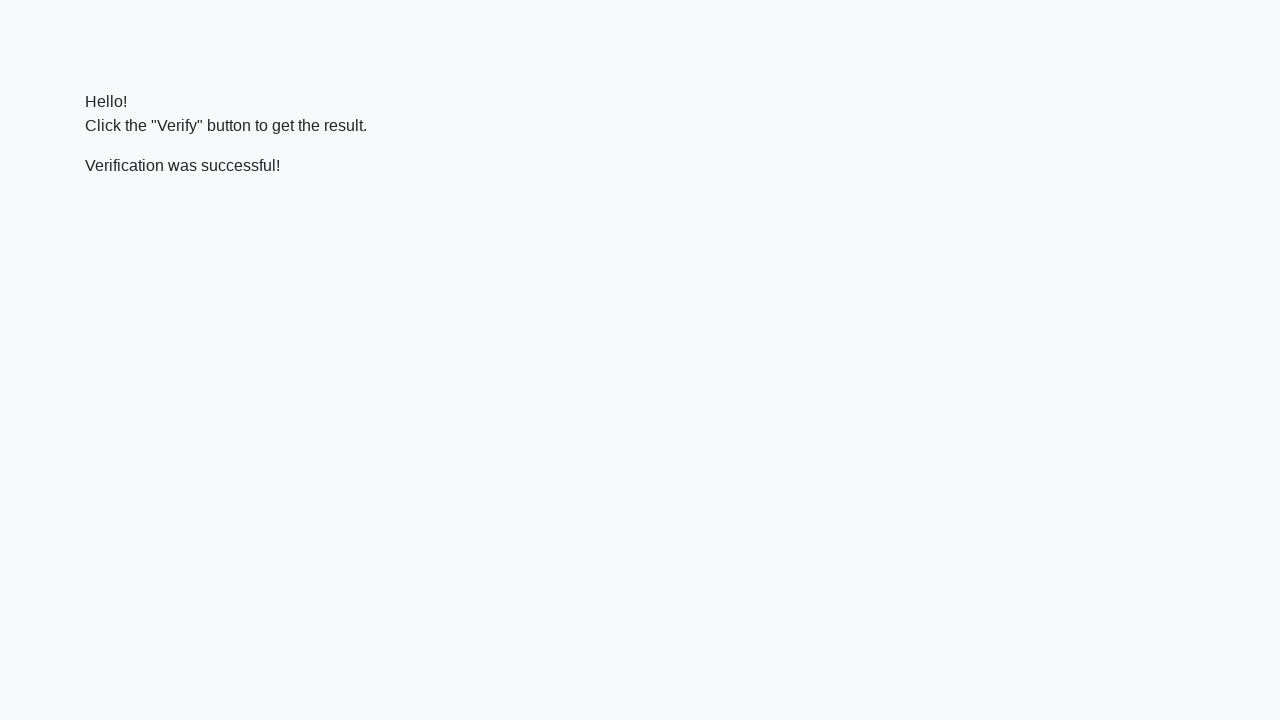

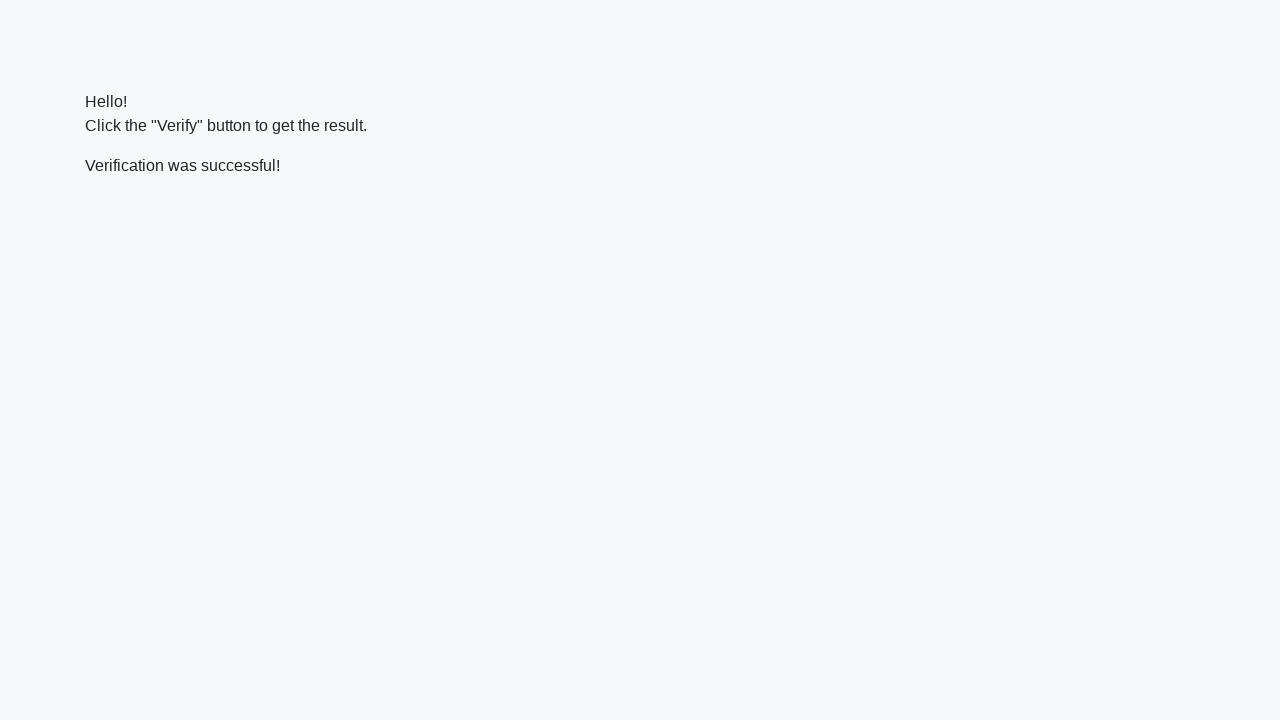